Tests that clicking the Contact link opens the contact modal dialog

Starting URL: https://www.demoblaze.com/

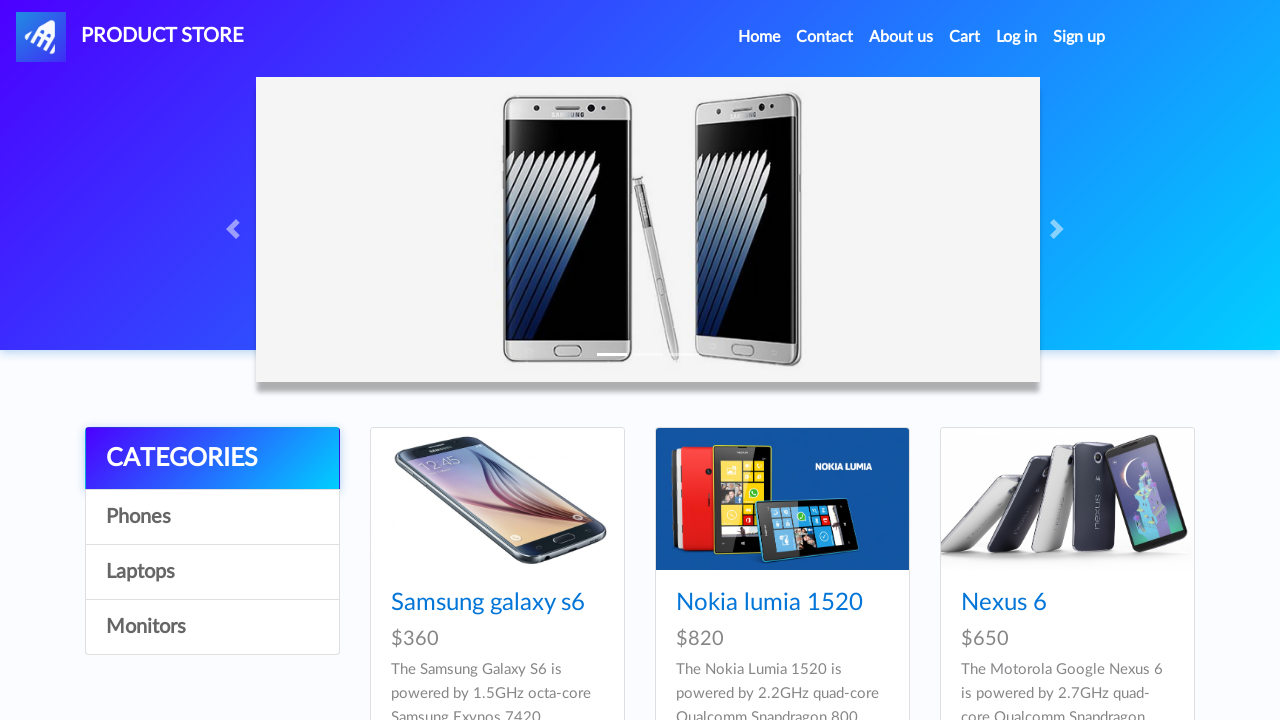

Clicked the Contact navigation link at (825, 37) on internal:role=link[name="Contact"i]
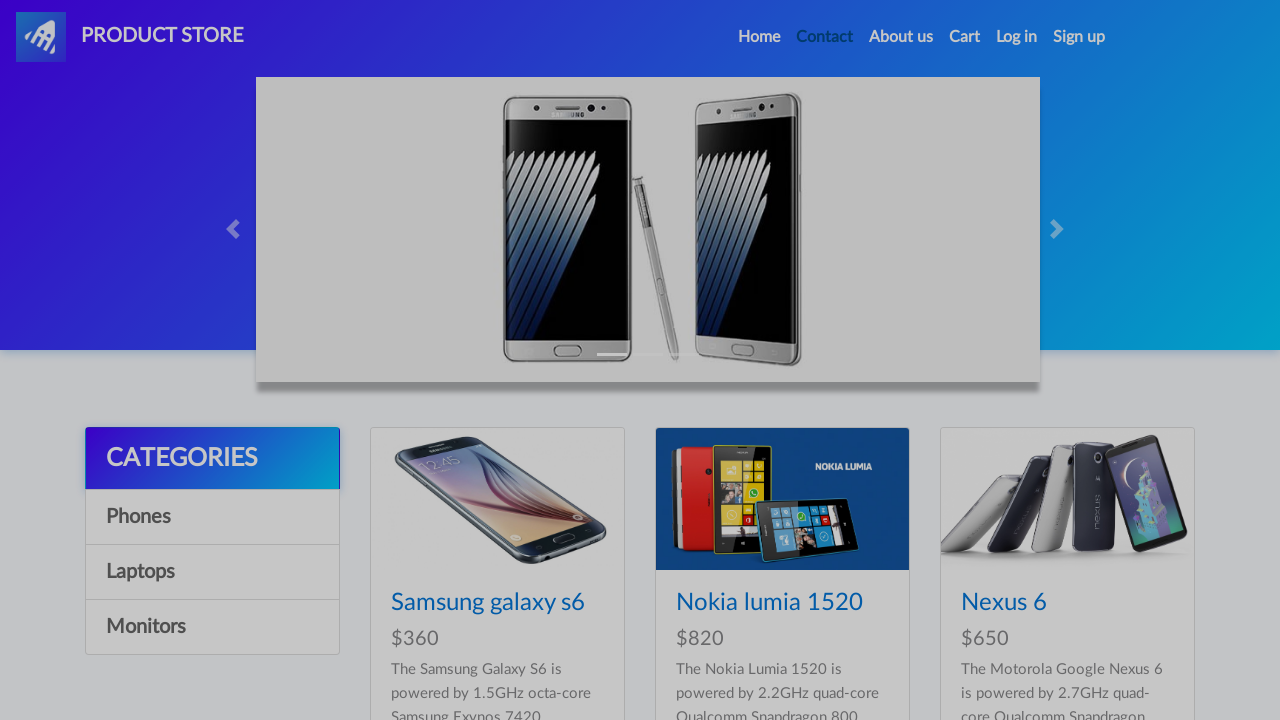

Verified contact modal appeared with title 'New message'
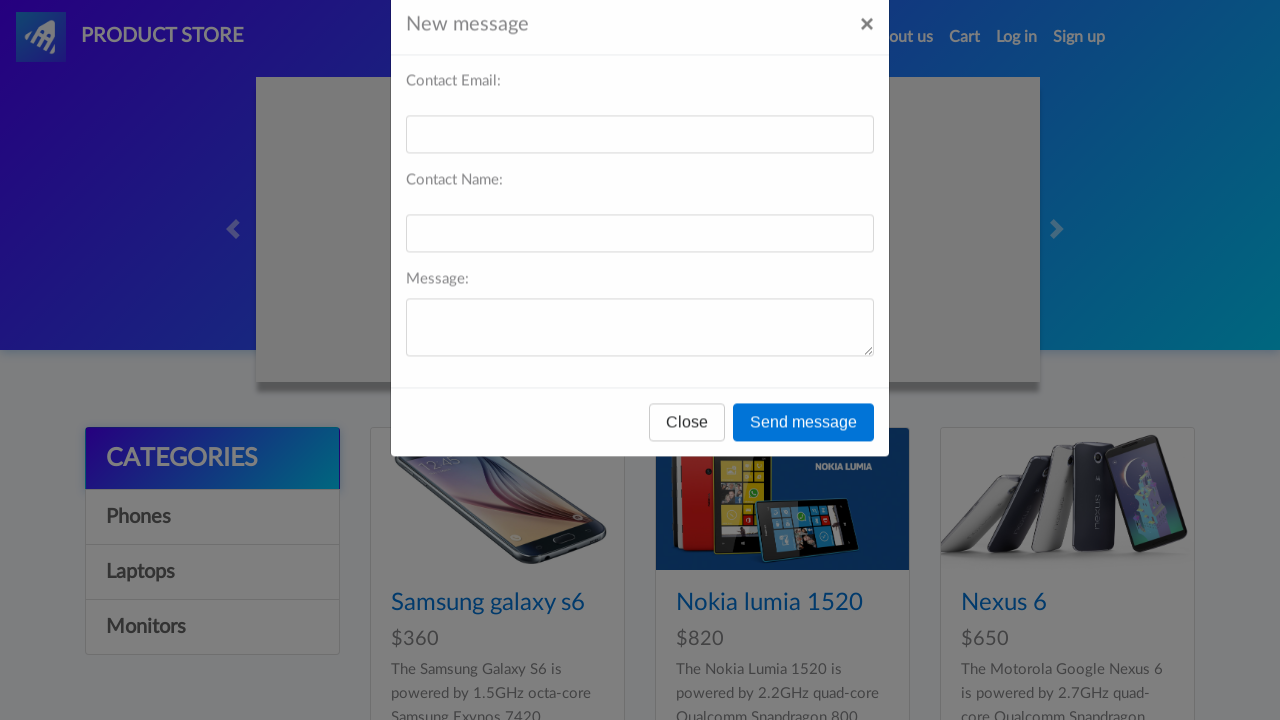

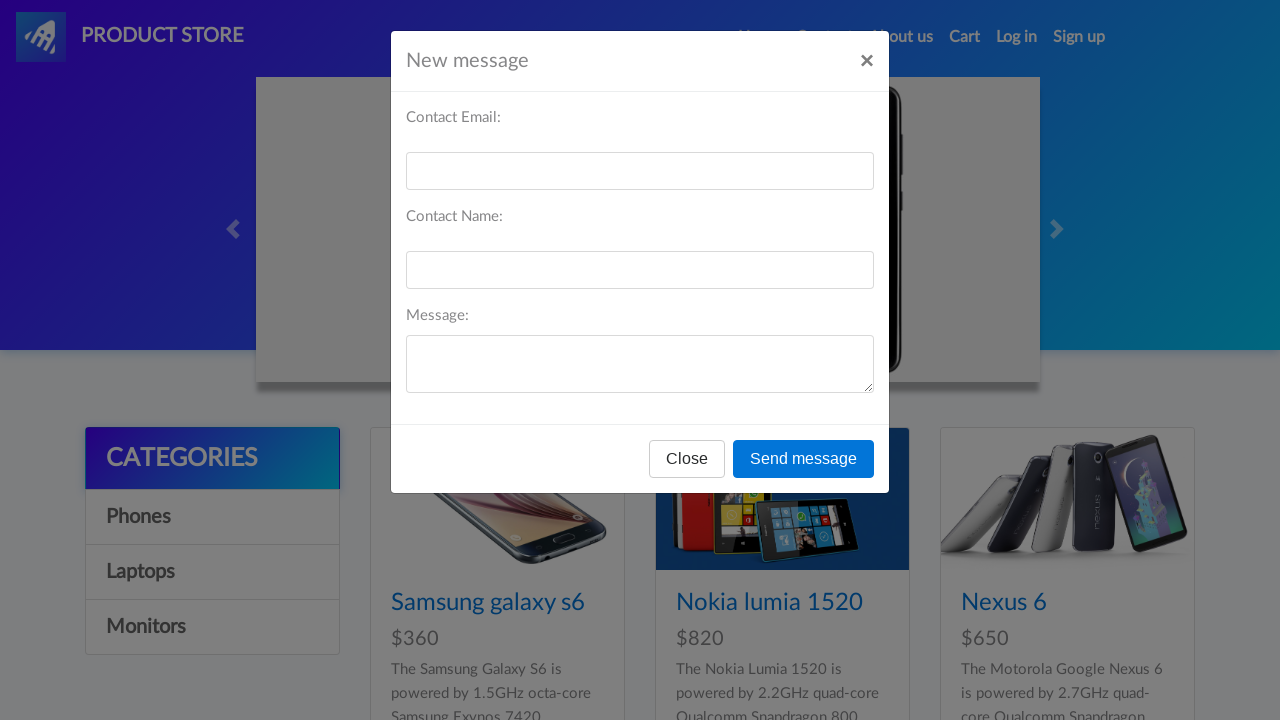